Tests tooltip functionality by navigating to the Tooltip page and hovering over the Top button to display a tooltip

Starting URL: https://foden-testing-application.vercel.app/pages/iot-dashboard

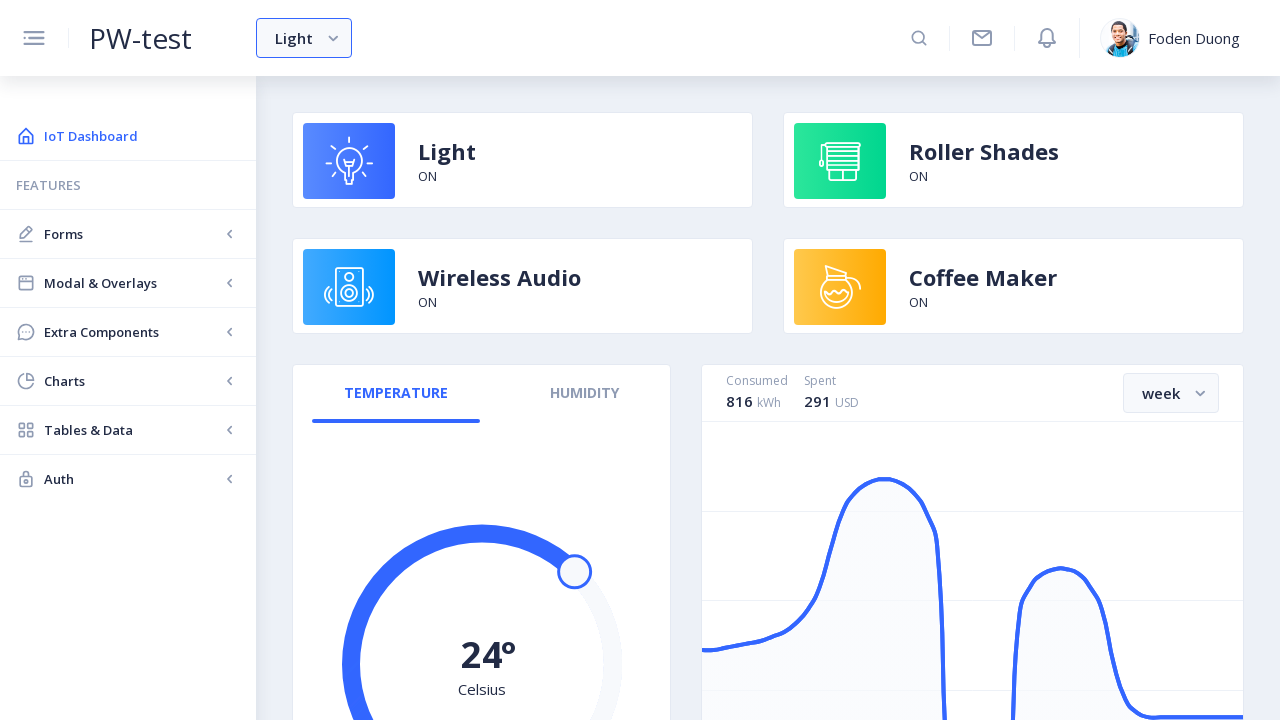

Clicked on 'Modal & Overlays' menu item at (132, 283) on internal:text="Modal & Overlays"i
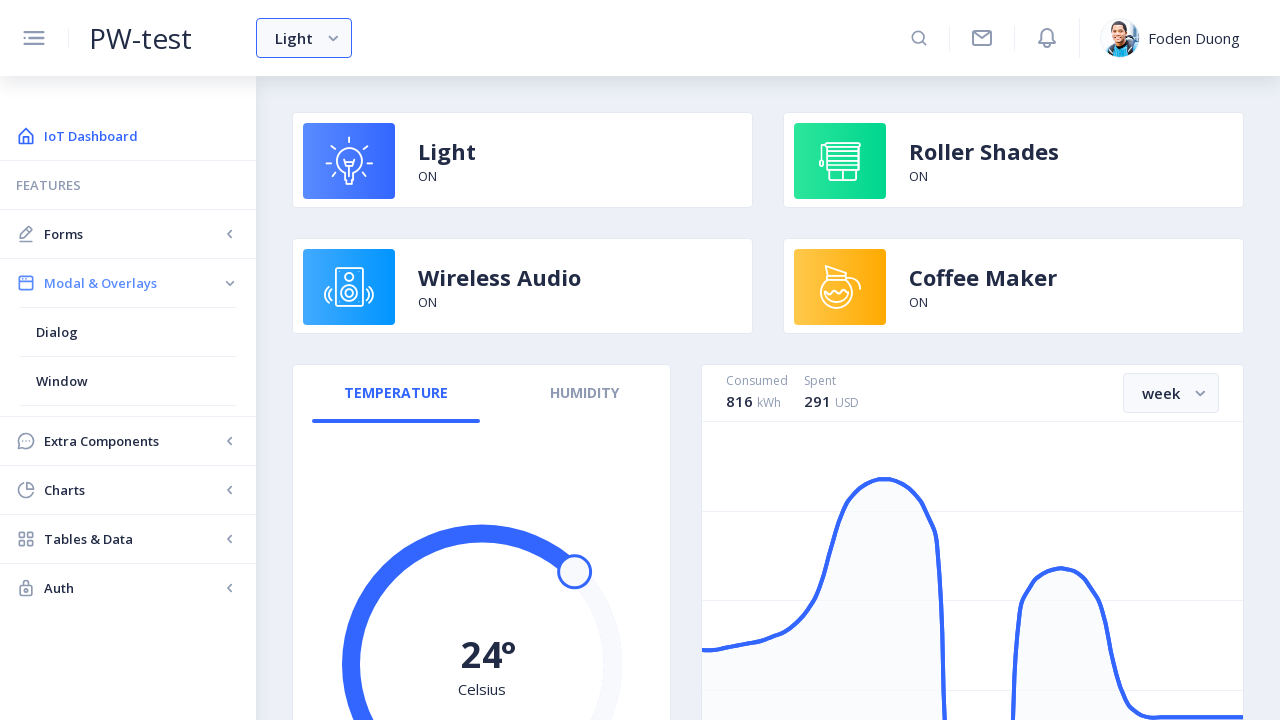

Clicked on 'Tooltip' to navigate to Tooltip page at (128, 528) on internal:text="Tooltip"i
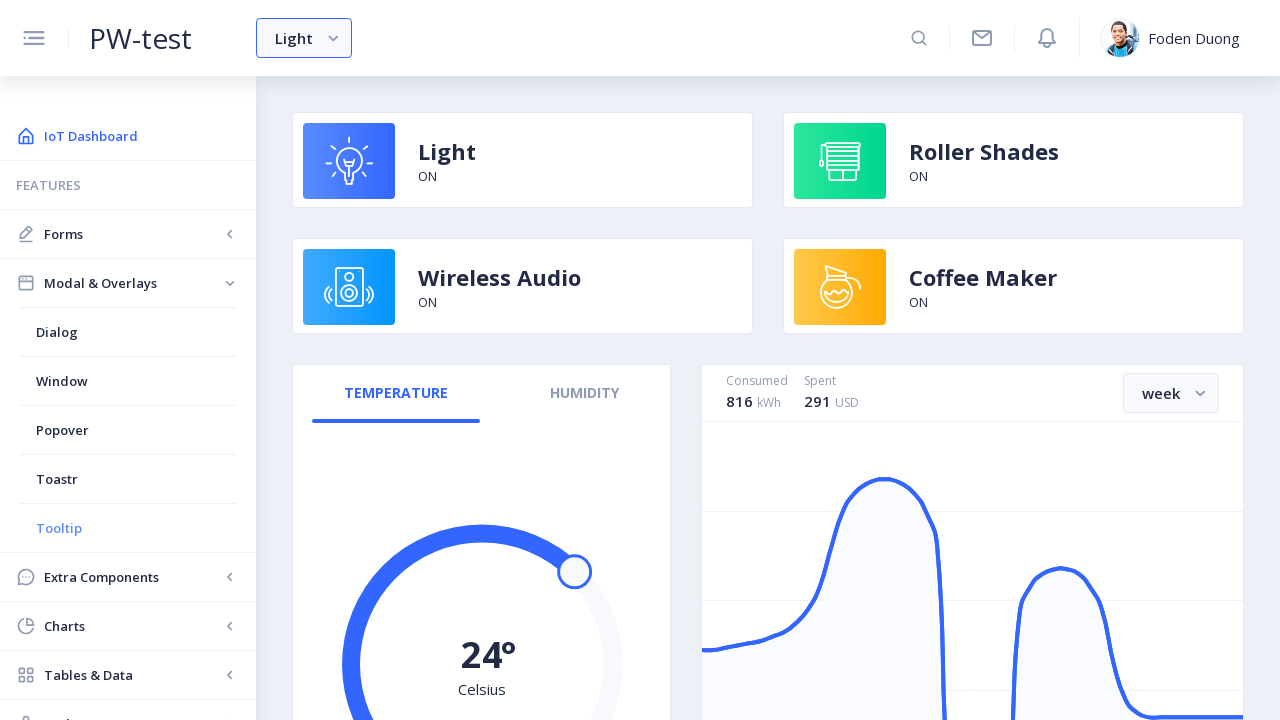

Located 'Tooltip Placements' card
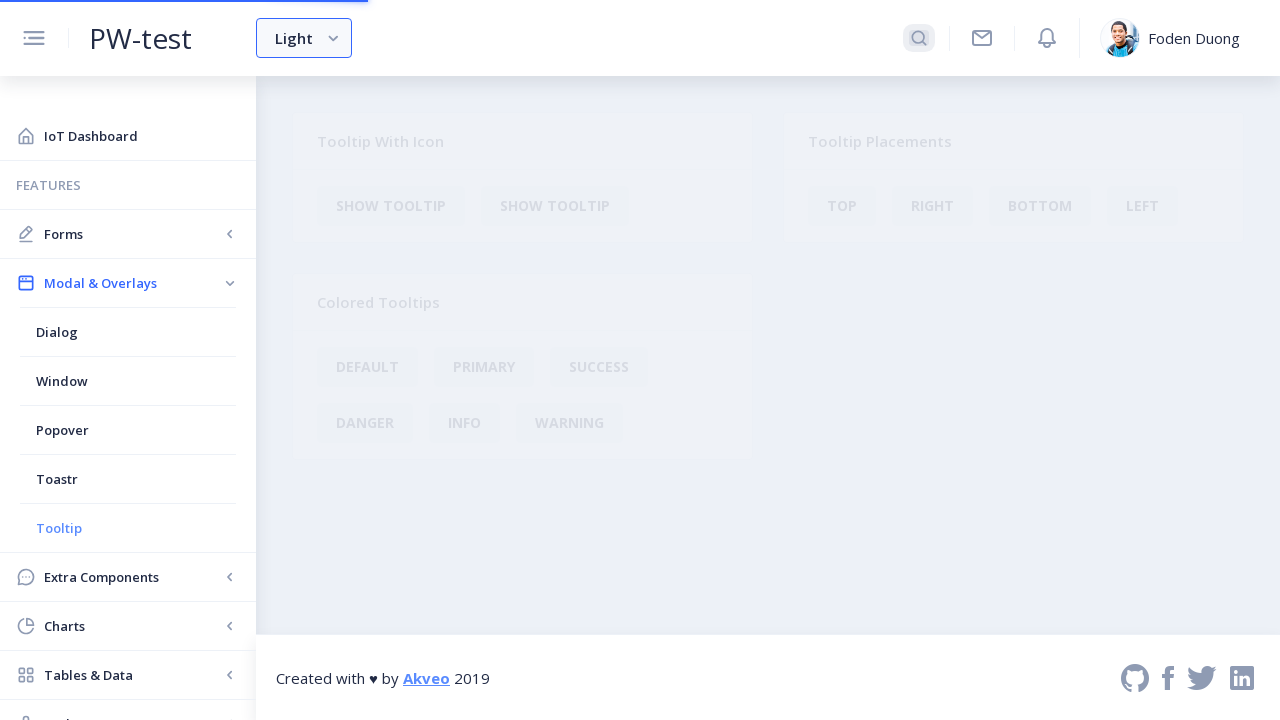

Hovered over 'Top' button to trigger tooltip at (842, 206) on nb-card >> internal:has-text="Tooltip Placements"i >> internal:role=button[name=
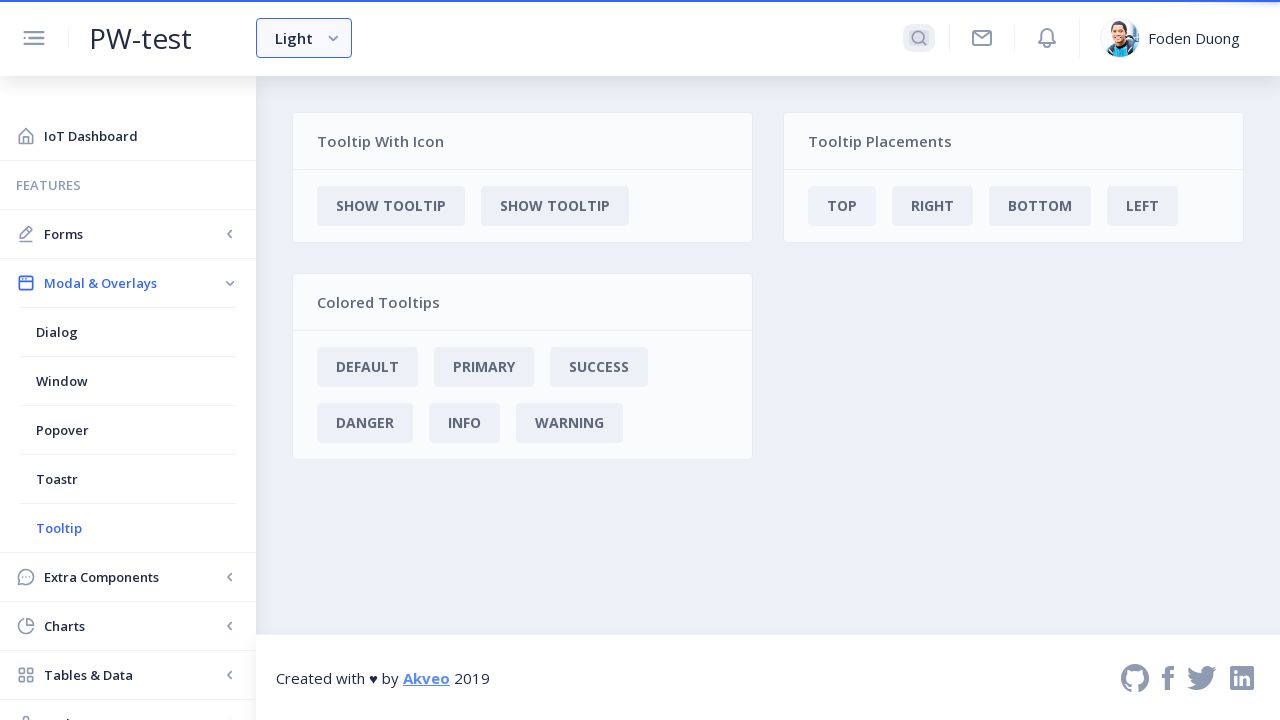

Tooltip appeared on screen
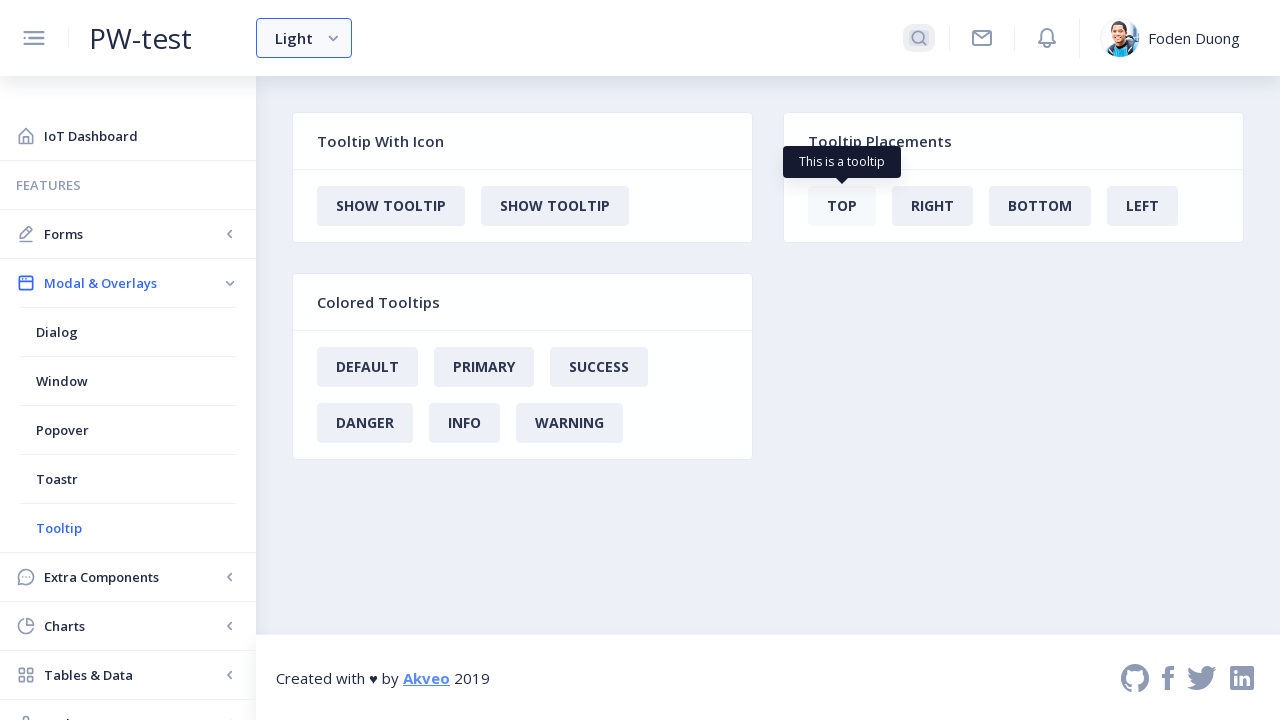

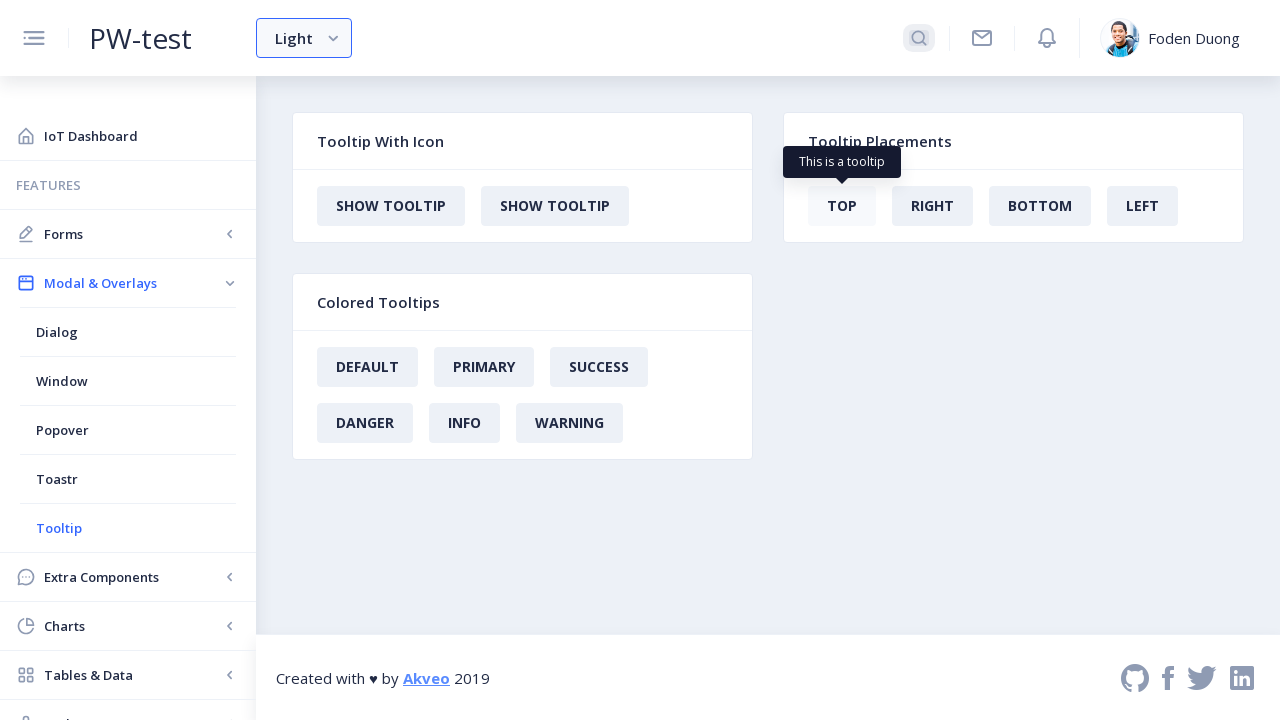